Tests right-click functionality on a name input field on a test automation practice page

Starting URL: https://testautomationpractice.blogspot.com/

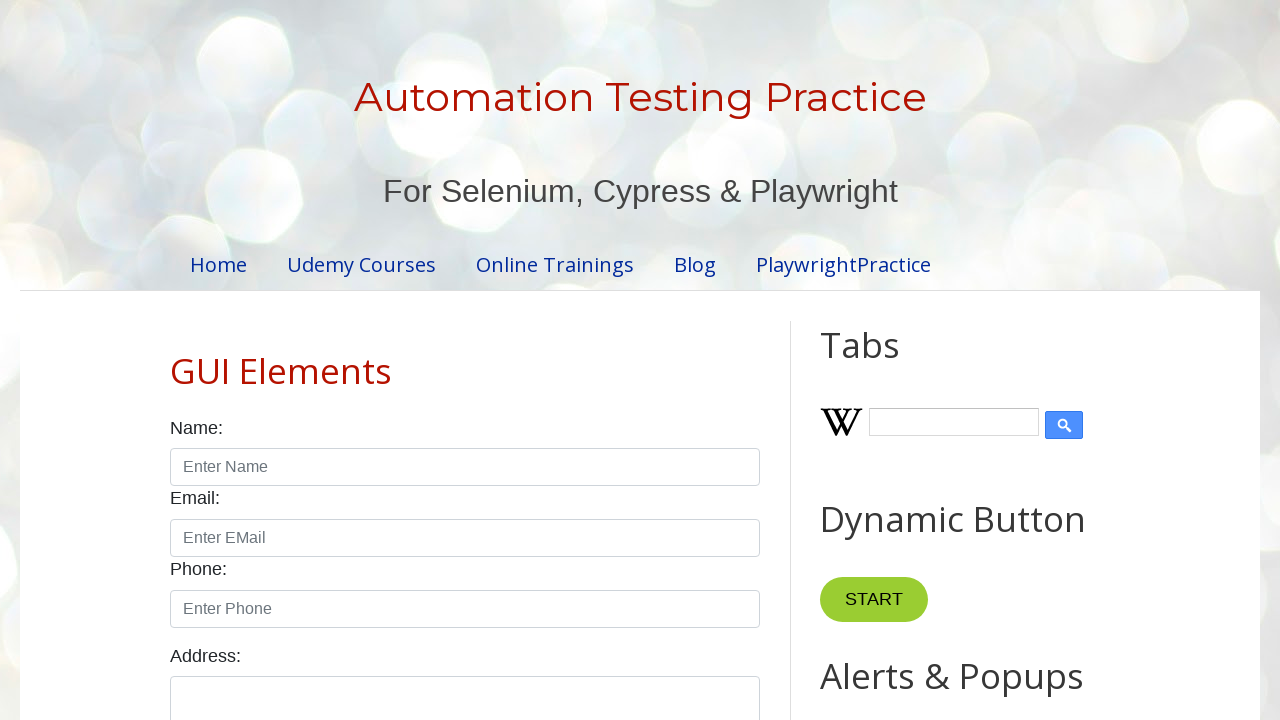

Navigated to test automation practice page
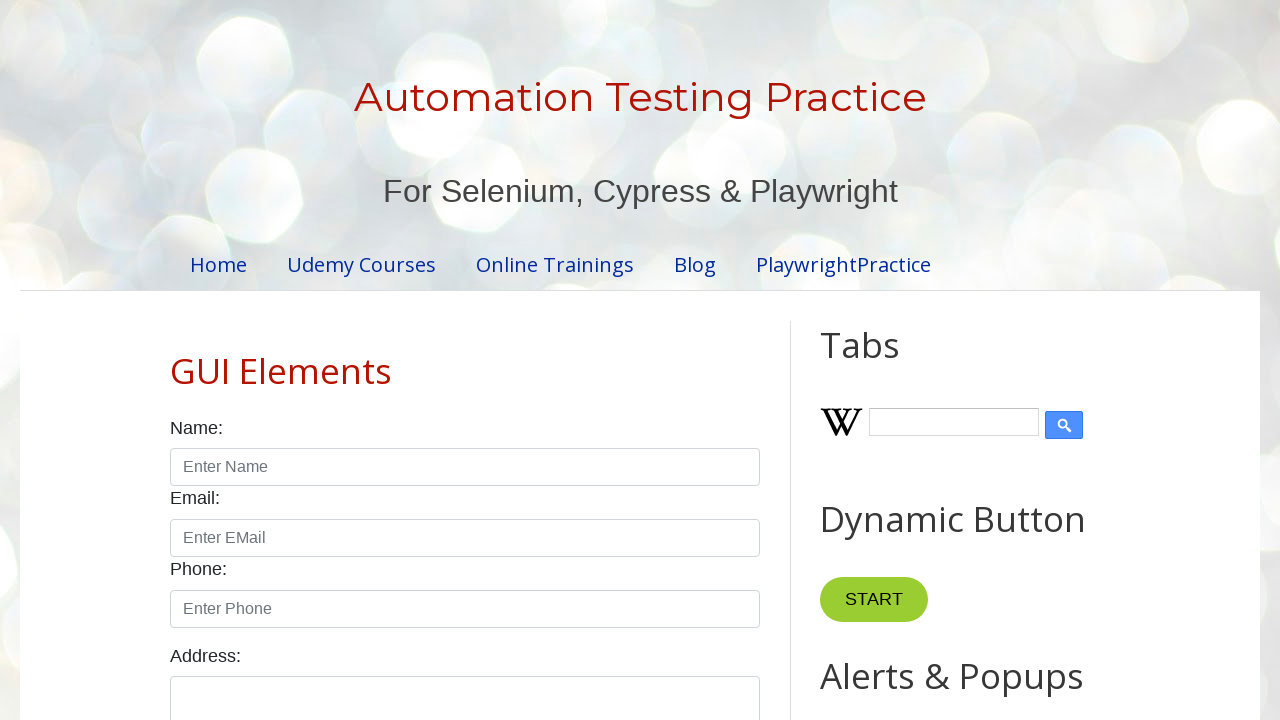

Right-clicked on name input field at (465, 467) on #name
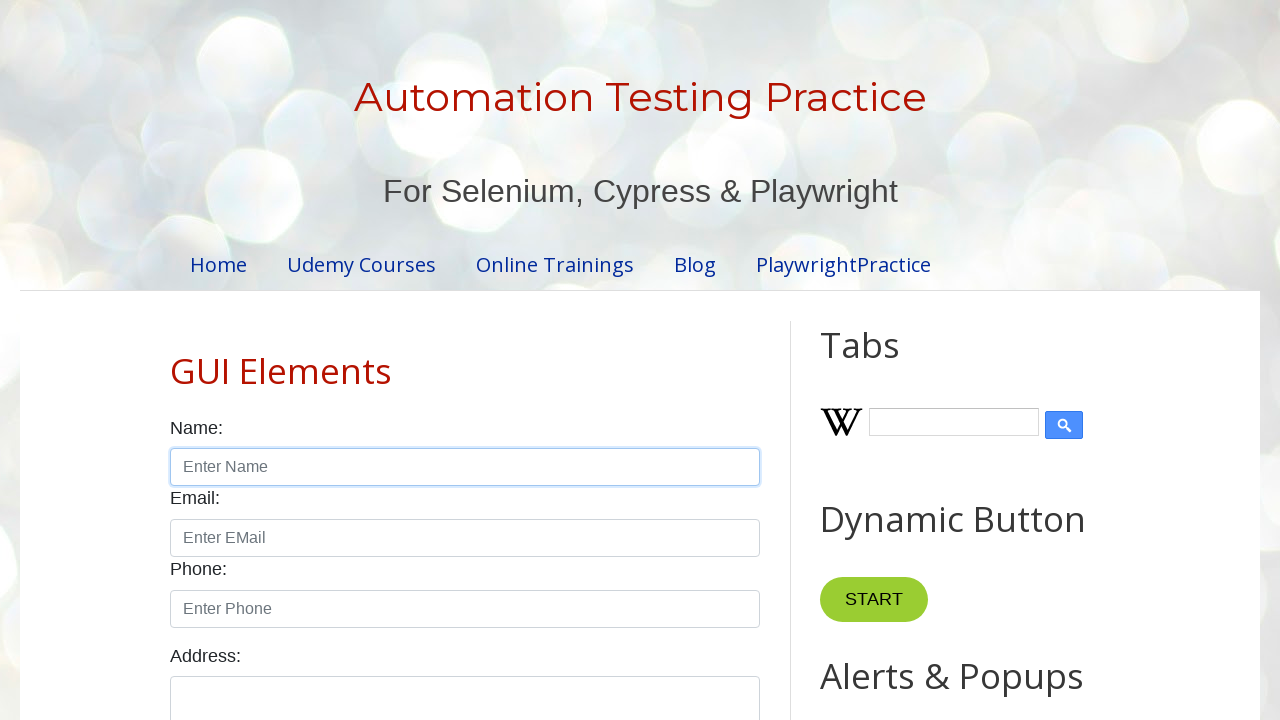

Waited for context menu or action to appear
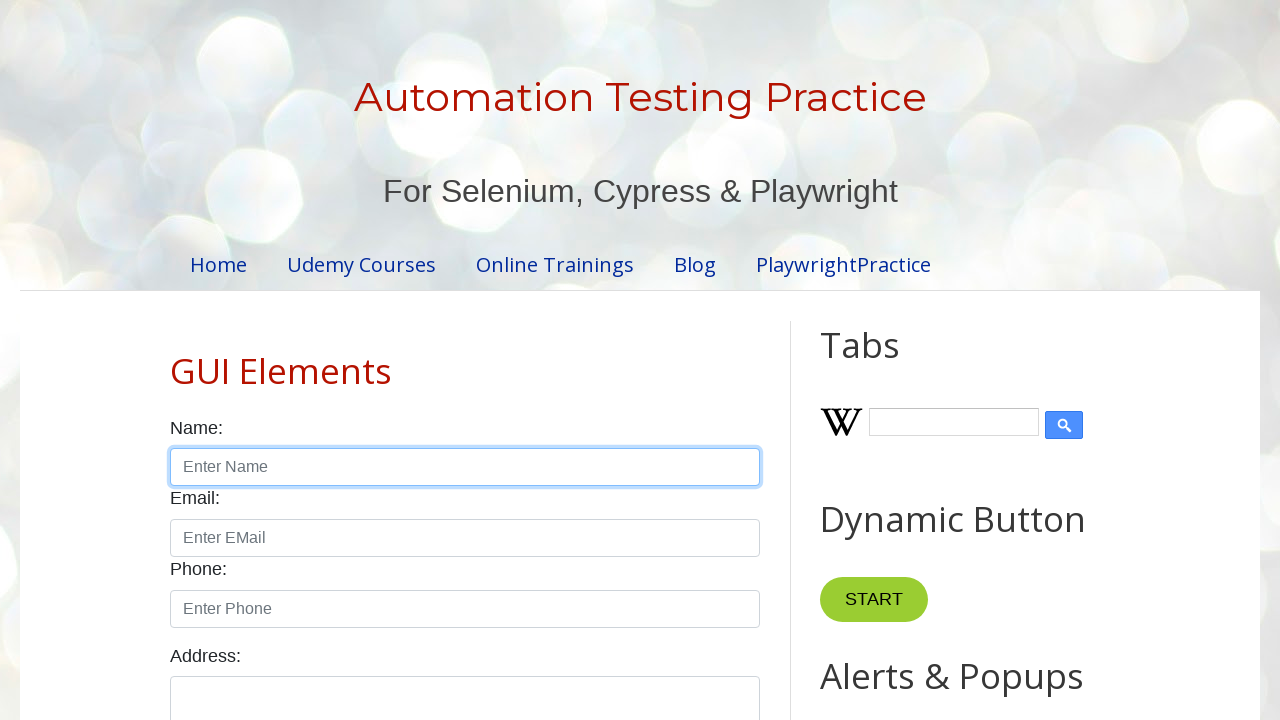

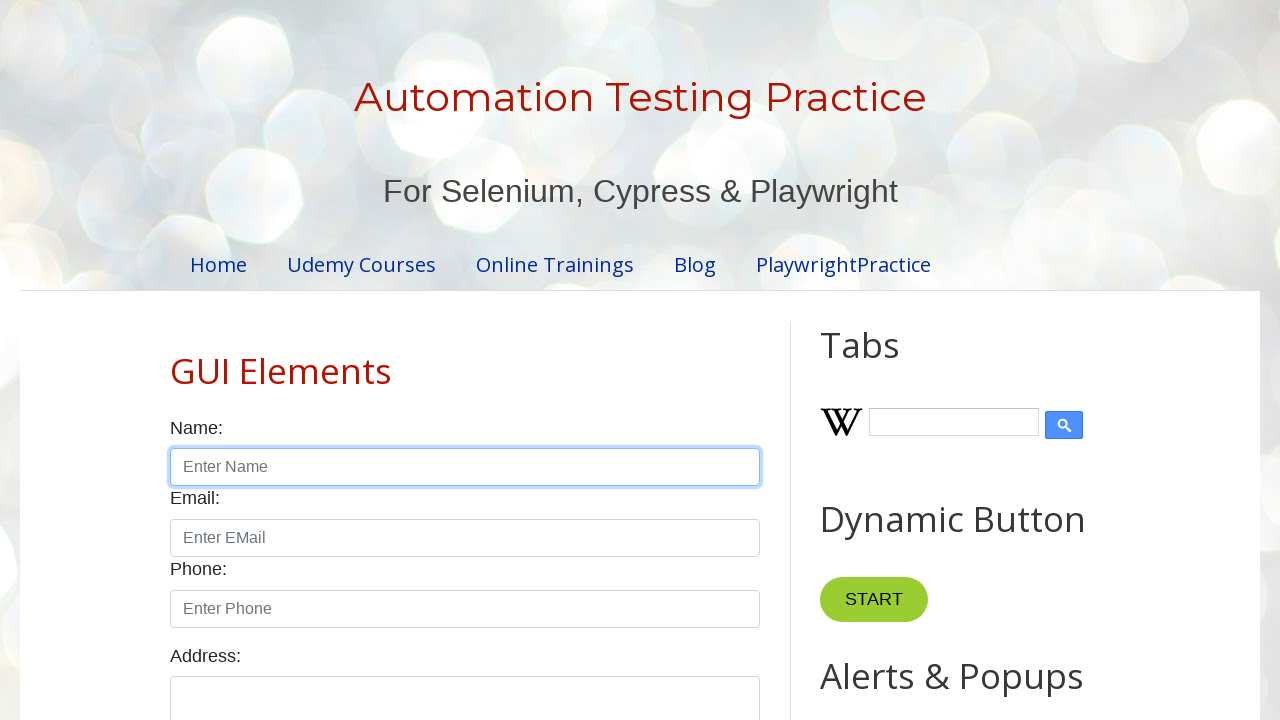